Tests synchronization functionality by clicking button 2 and selecting the Male radio option, then clicking button 3 and selecting Option-1 radio option.

Starting URL: https://syntaxprojects.com/synchronization-waits.php

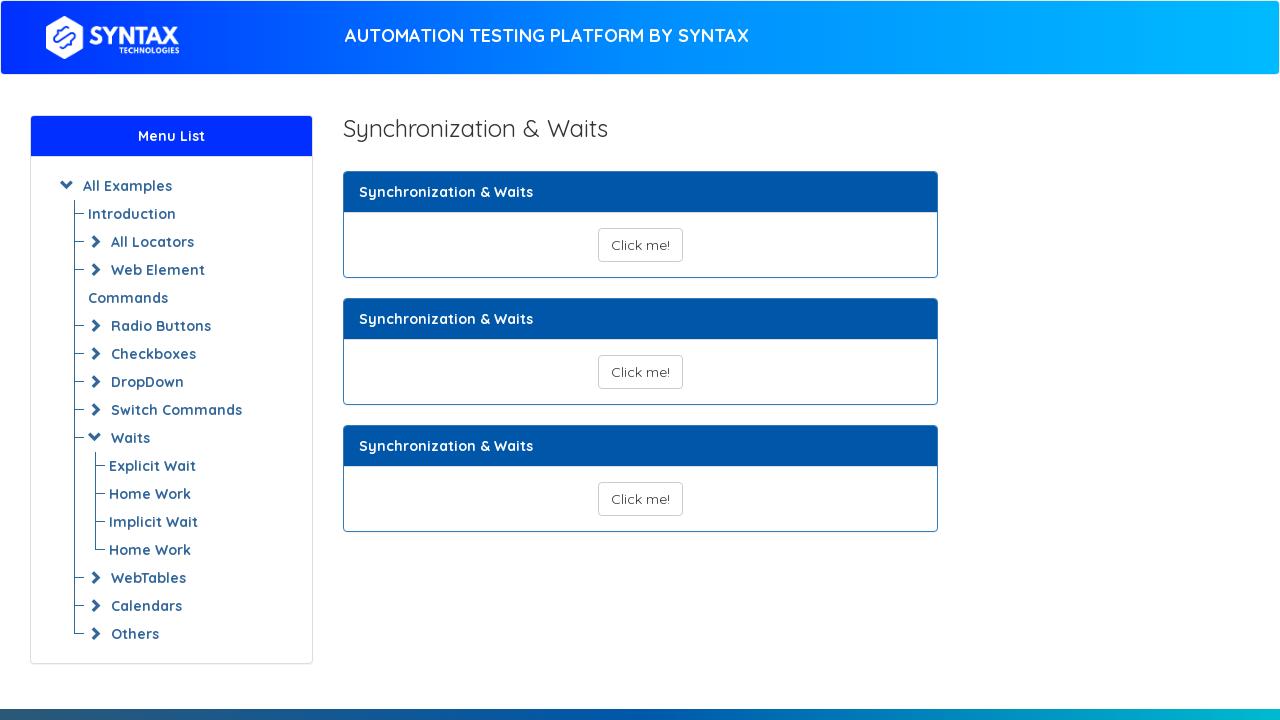

Clicked button 2 to show synchronization element at (640, 372) on button#show_text_synchronize_02
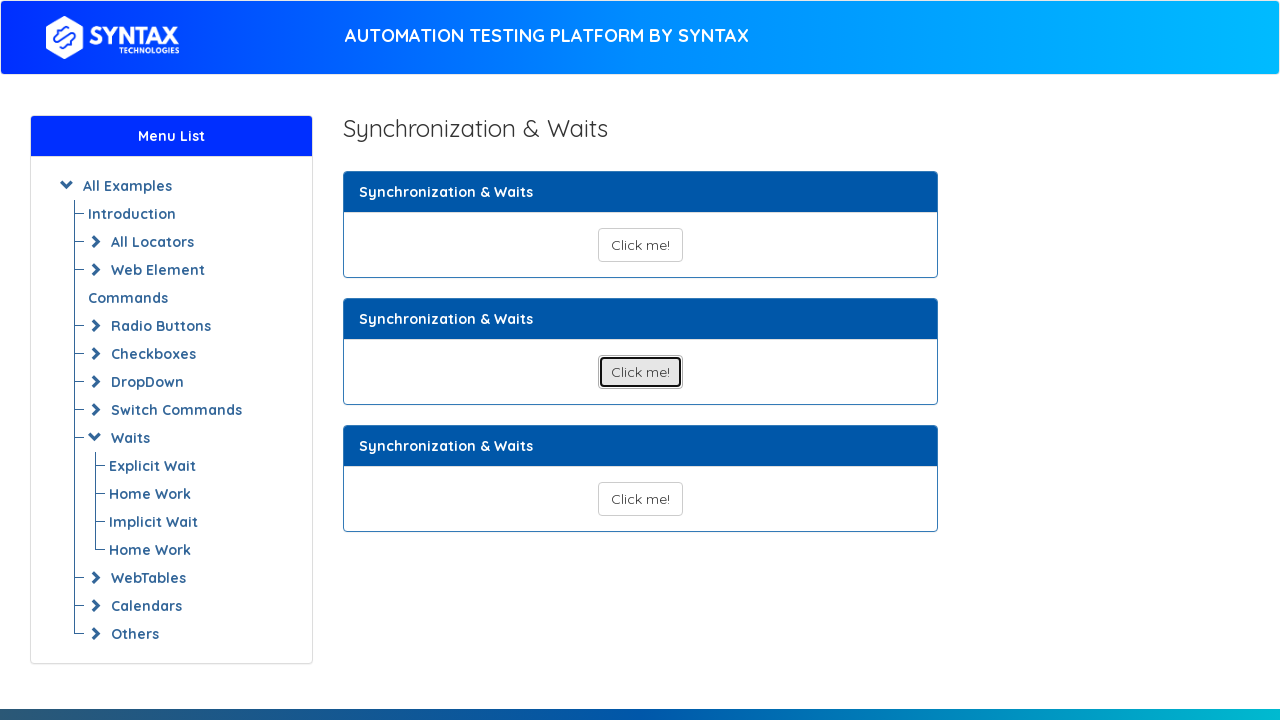

Waited for Male radio button to be visible
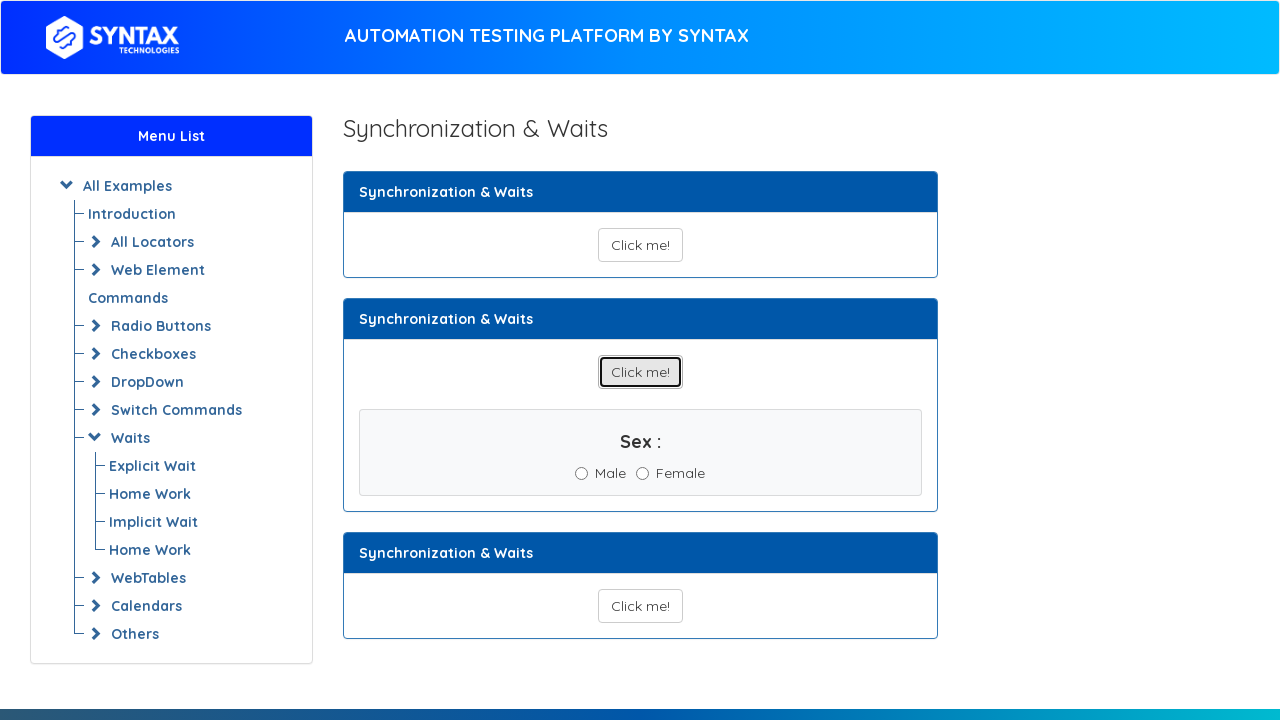

Selected the Male radio option at (582, 474) on input[value='Male']
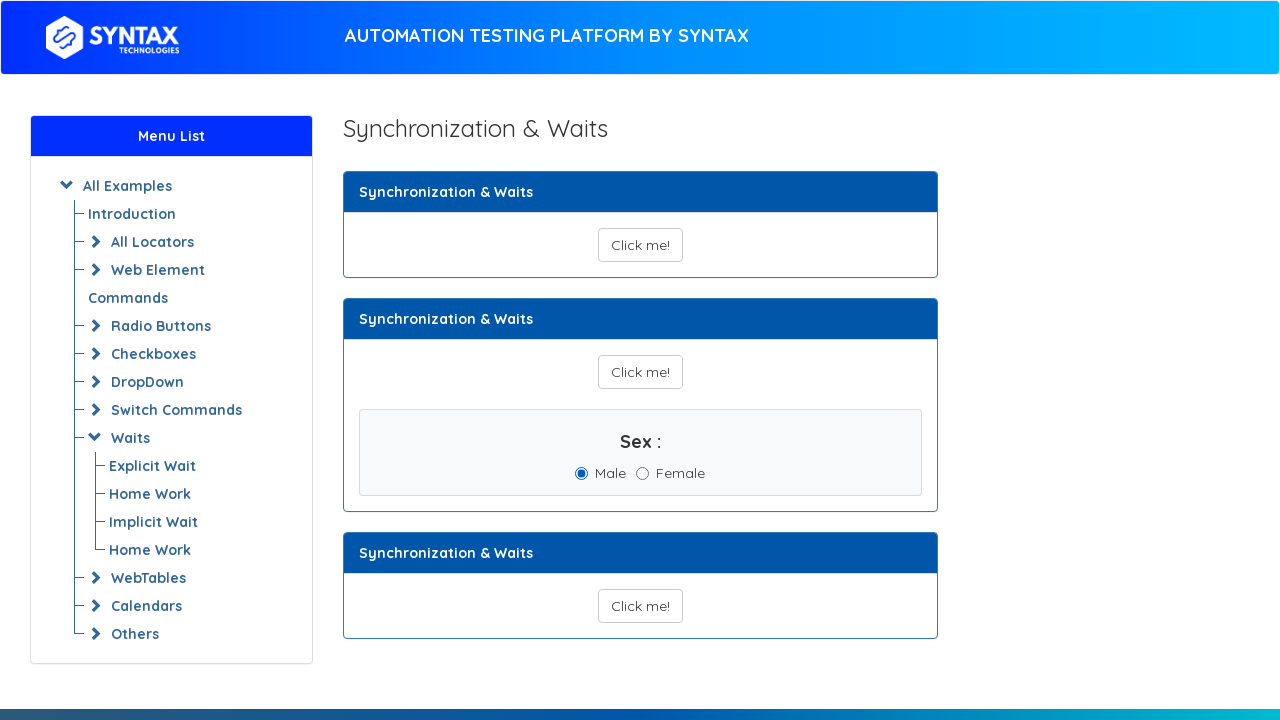

Clicked button 3 to show synchronization element at (640, 606) on button#show_text_synchronize_03
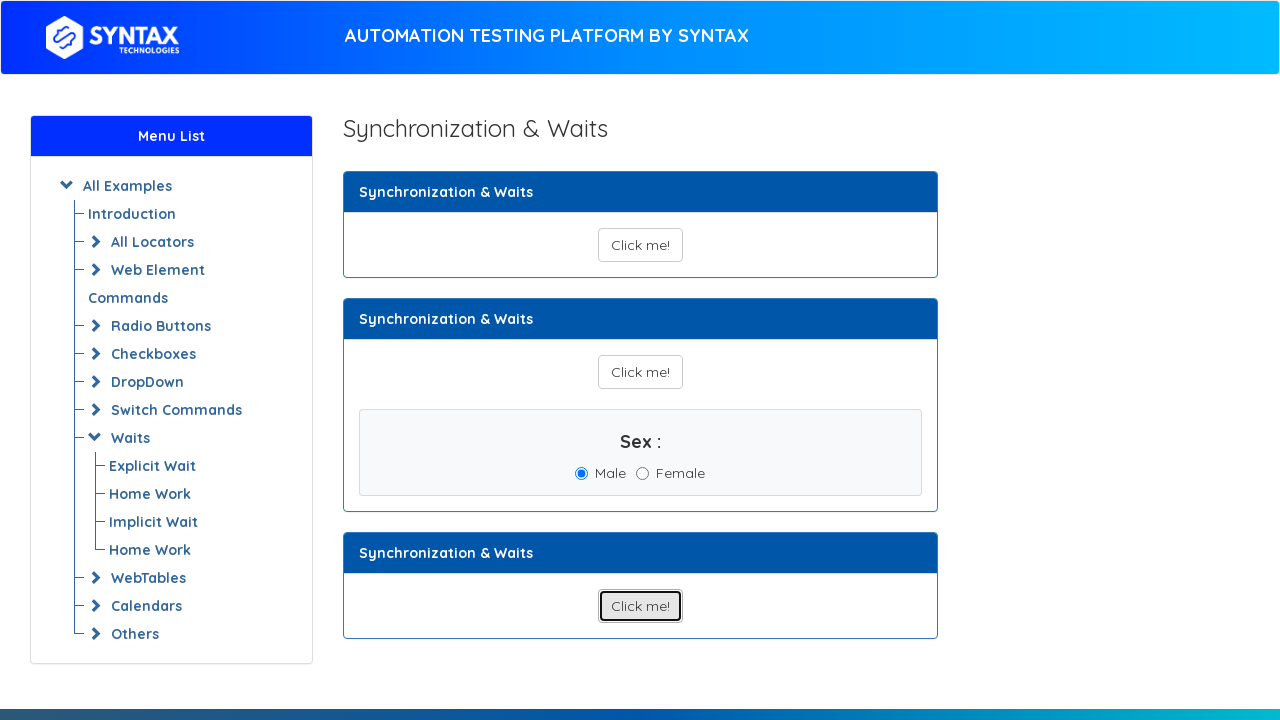

Waited for Option-1 radio button to be visible
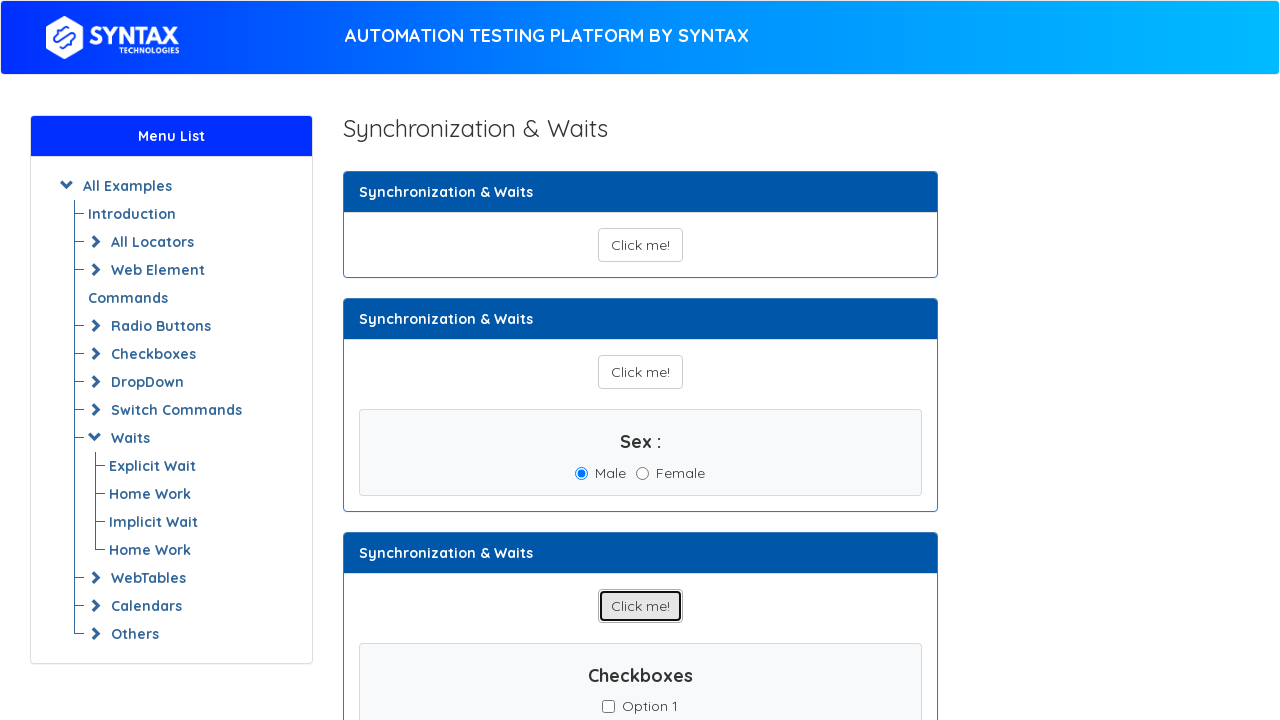

Selected the Option-1 radio option at (608, 706) on input[value='Option-1']
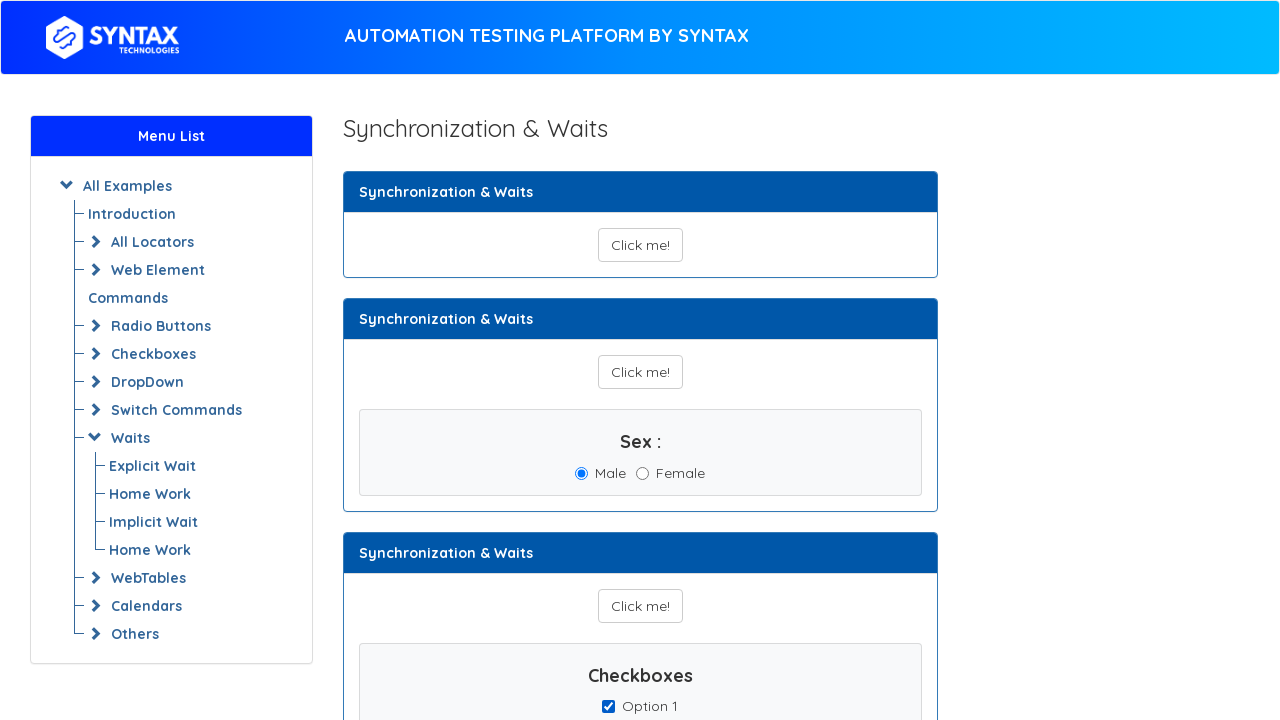

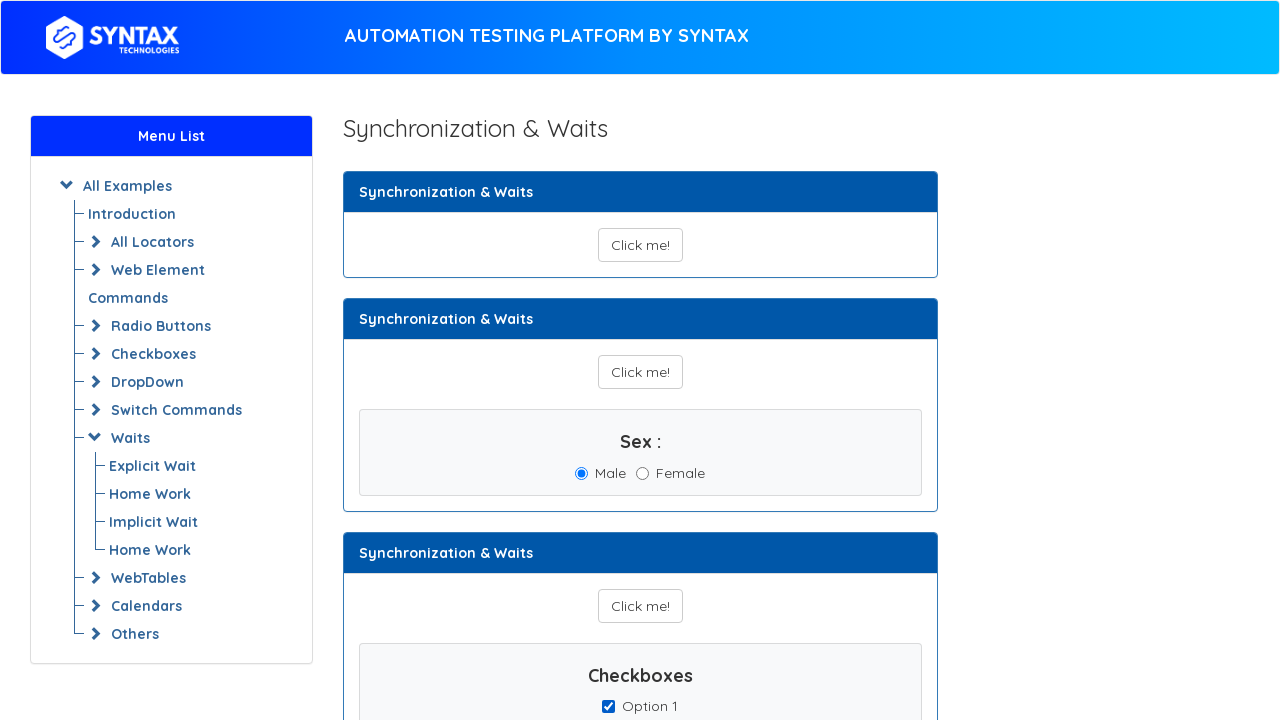